Tests the email input field by entering an email address

Starting URL: https://demo.automationtesting.in/Register.html

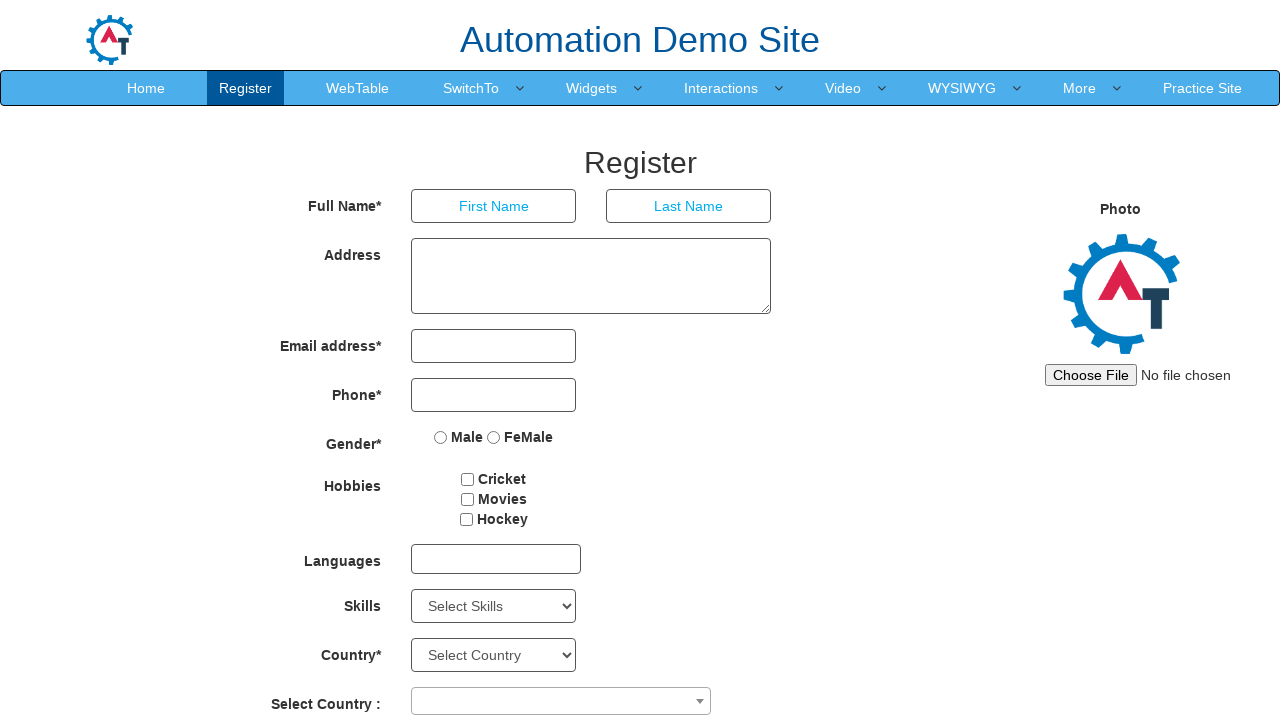

Navigated to registration page
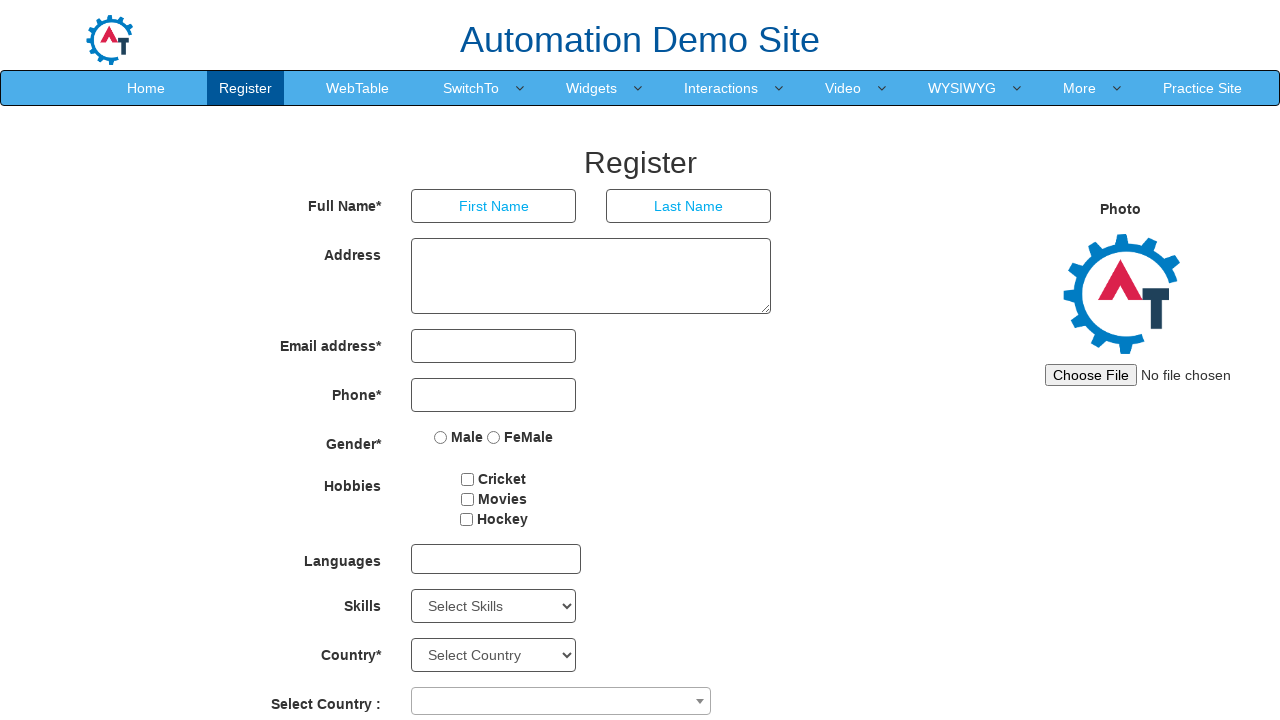

Entered email address 'ivanemail@gmail.com' in email field on input[ng-model='EmailAdress']
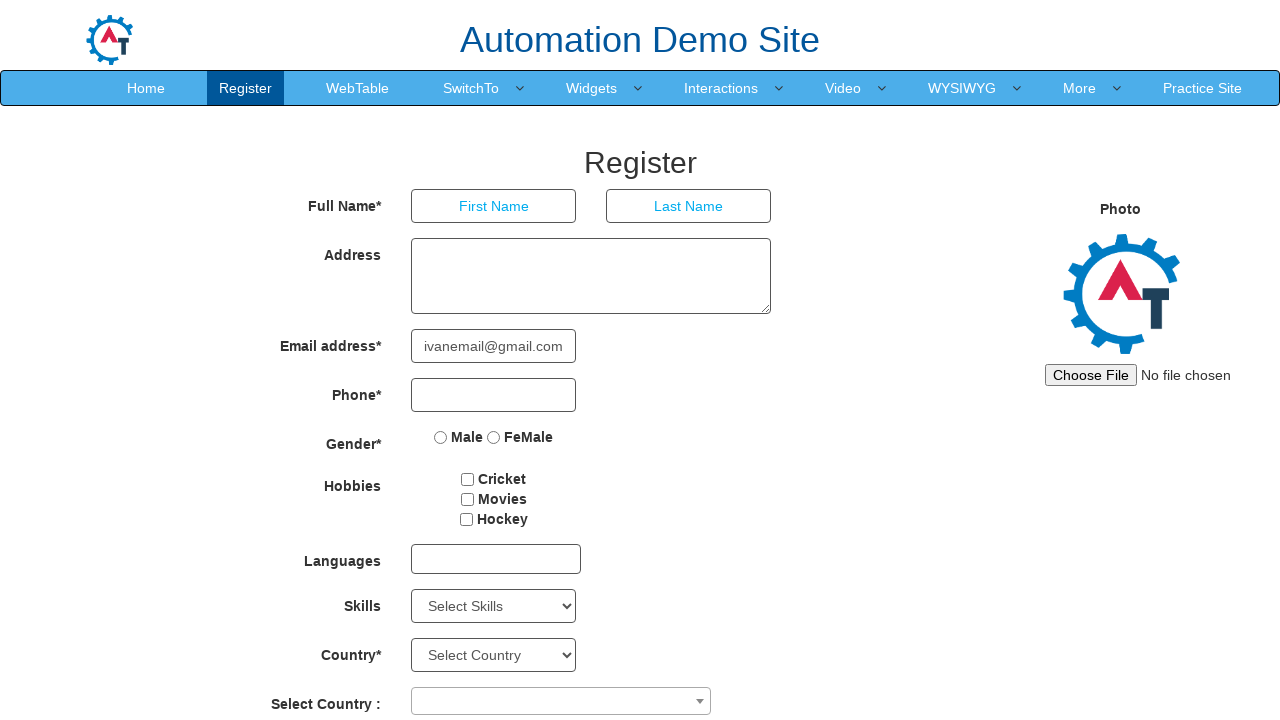

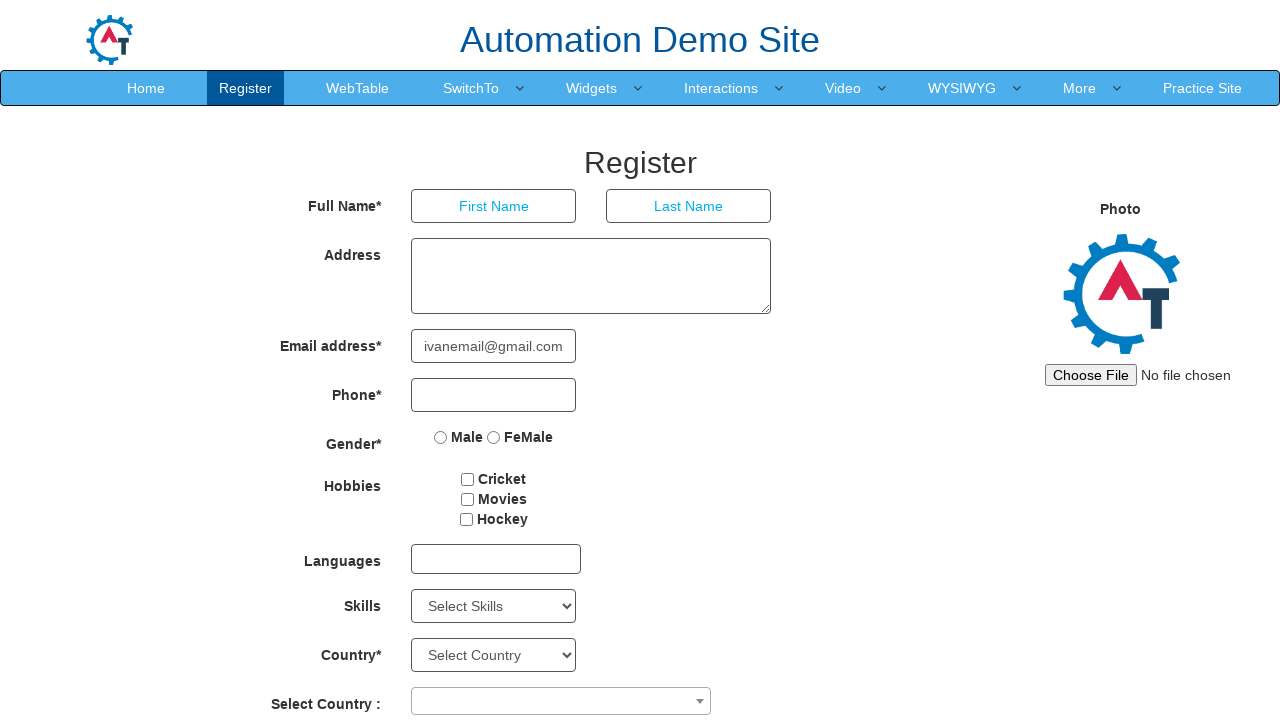